Tests the dynamic controls page by clicking the Remove button and waiting for the checkbox to become invisible, verifying dynamic element removal functionality.

Starting URL: http://the-internet.herokuapp.com/dynamic_controls

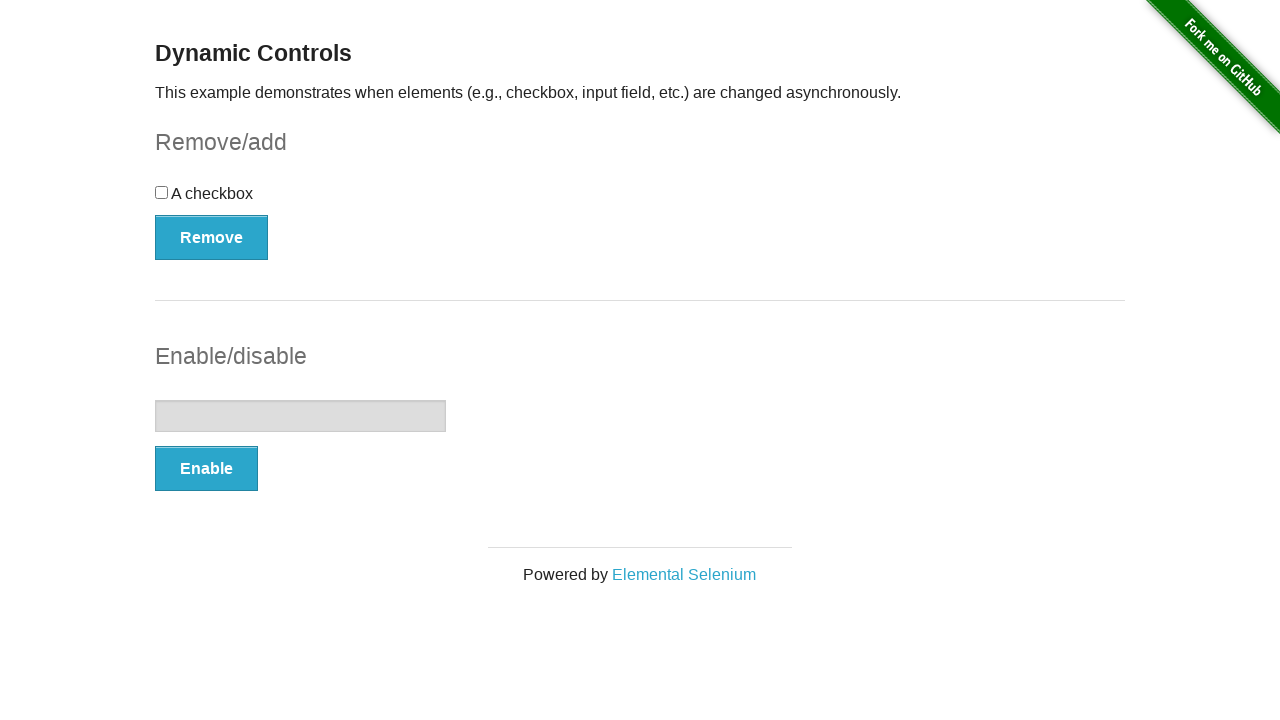

Located the checkbox element in the dynamic controls form
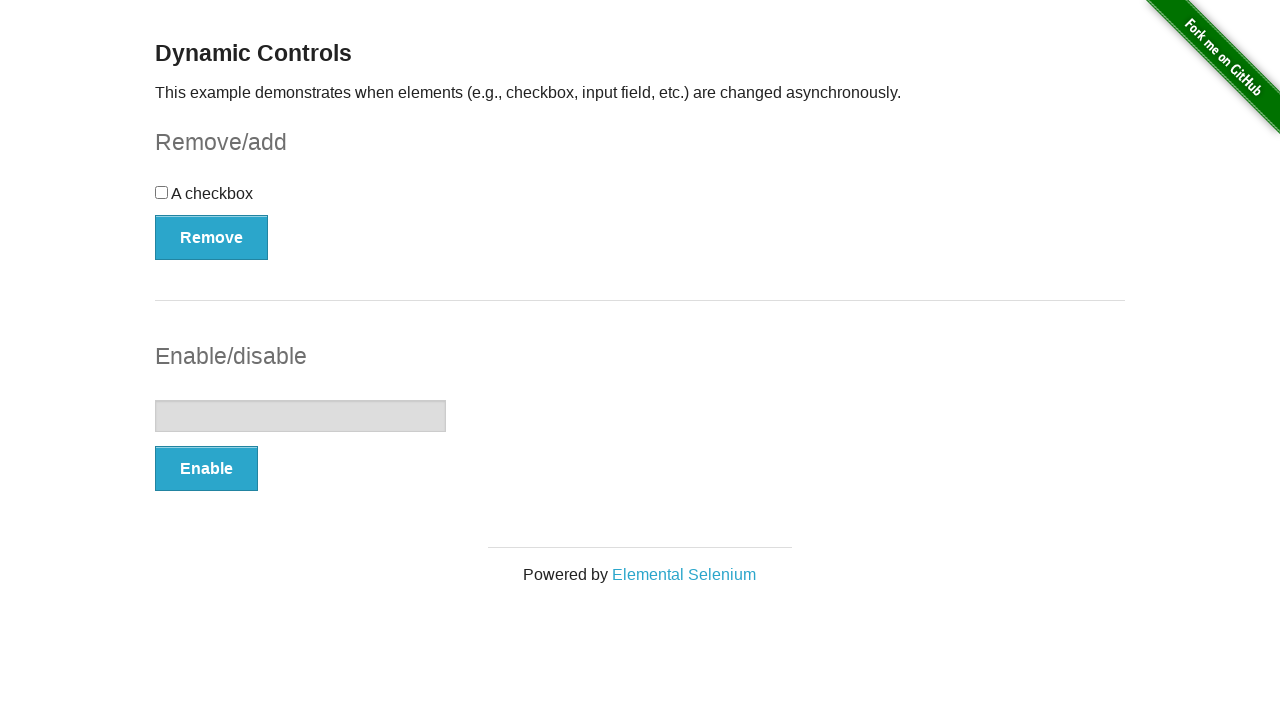

Clicked the Remove button to trigger checkbox removal at (212, 237) on xpath=//button[contains(text(), 'Remove')]
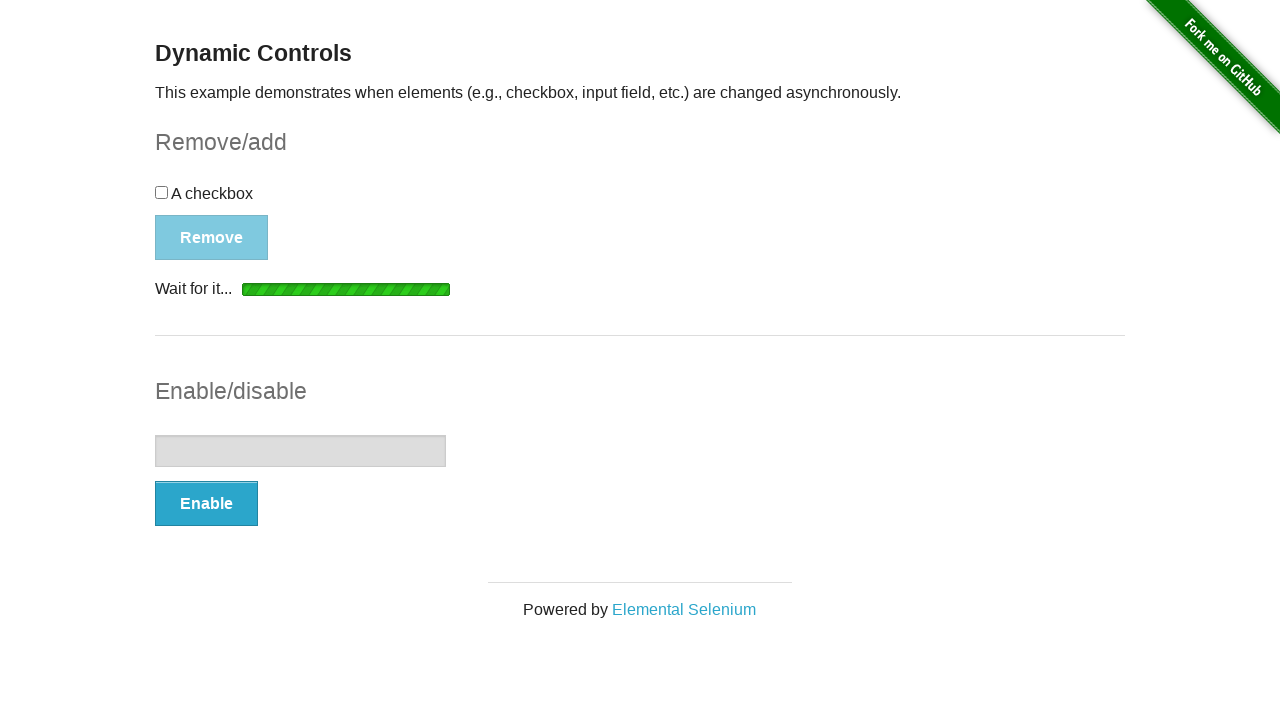

Verified that the checkbox became invisible/hidden after removal
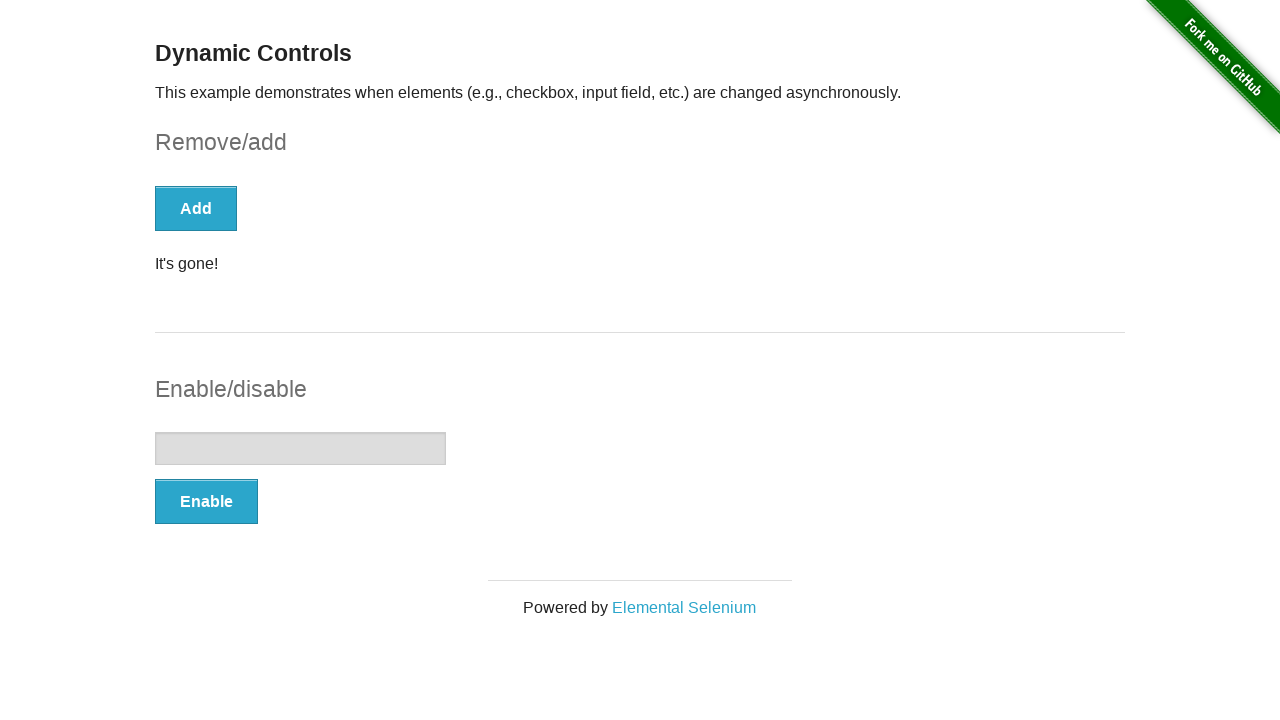

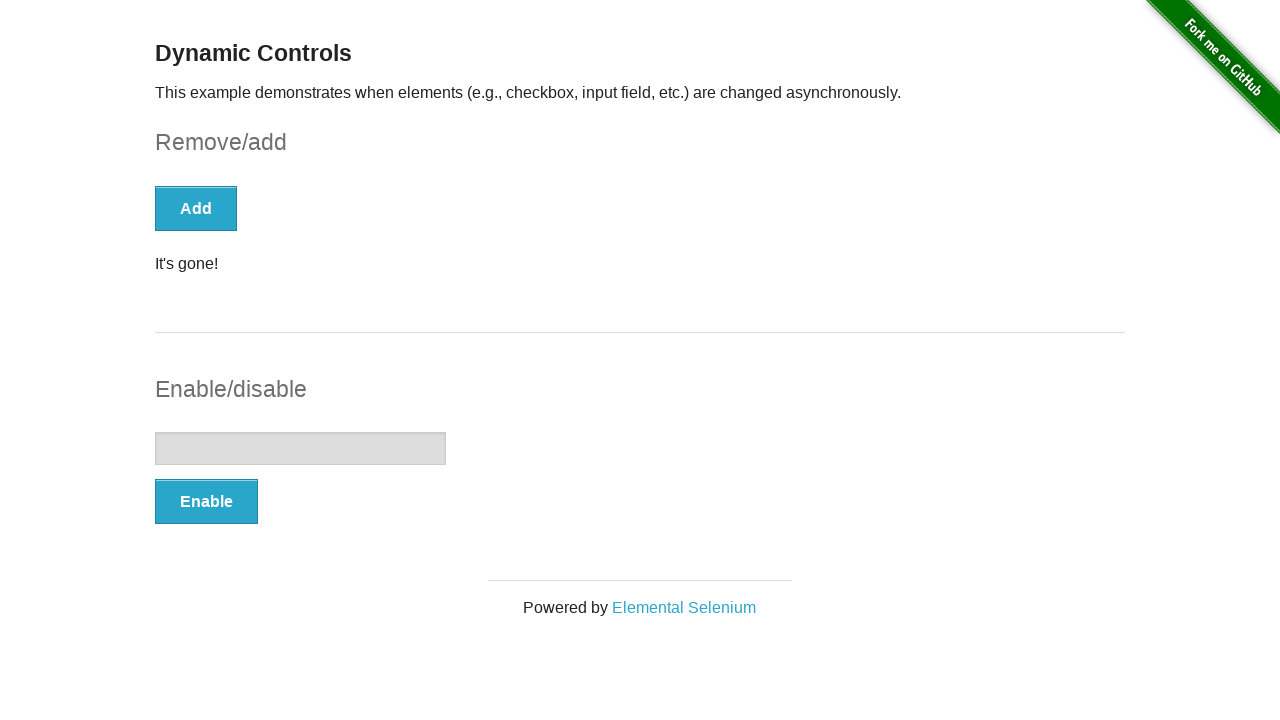